Tests JavaScript alert functionality by clicking a button that triggers a simple JS alert on the Heroku demo page.

Starting URL: https://the-internet.herokuapp.com/javascript_alerts

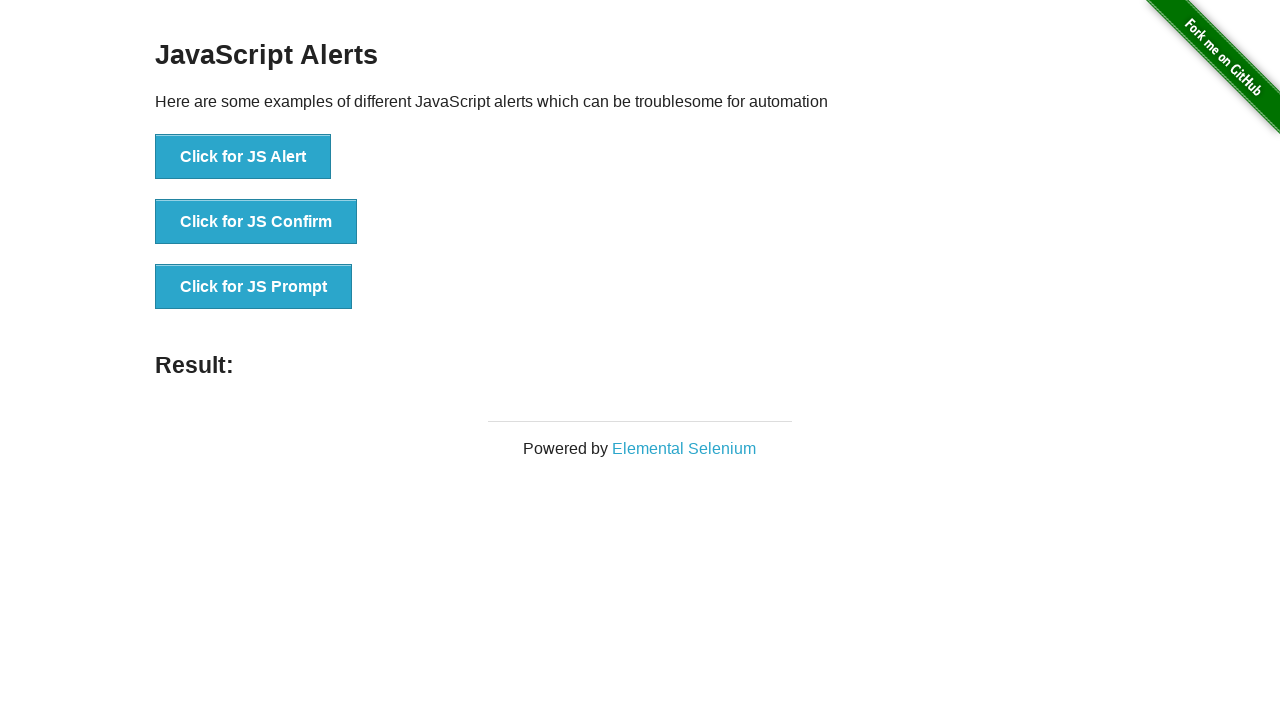

Clicked button to trigger JavaScript alert at (243, 157) on xpath=//button[contains(text(),'Click for JS Alert')]
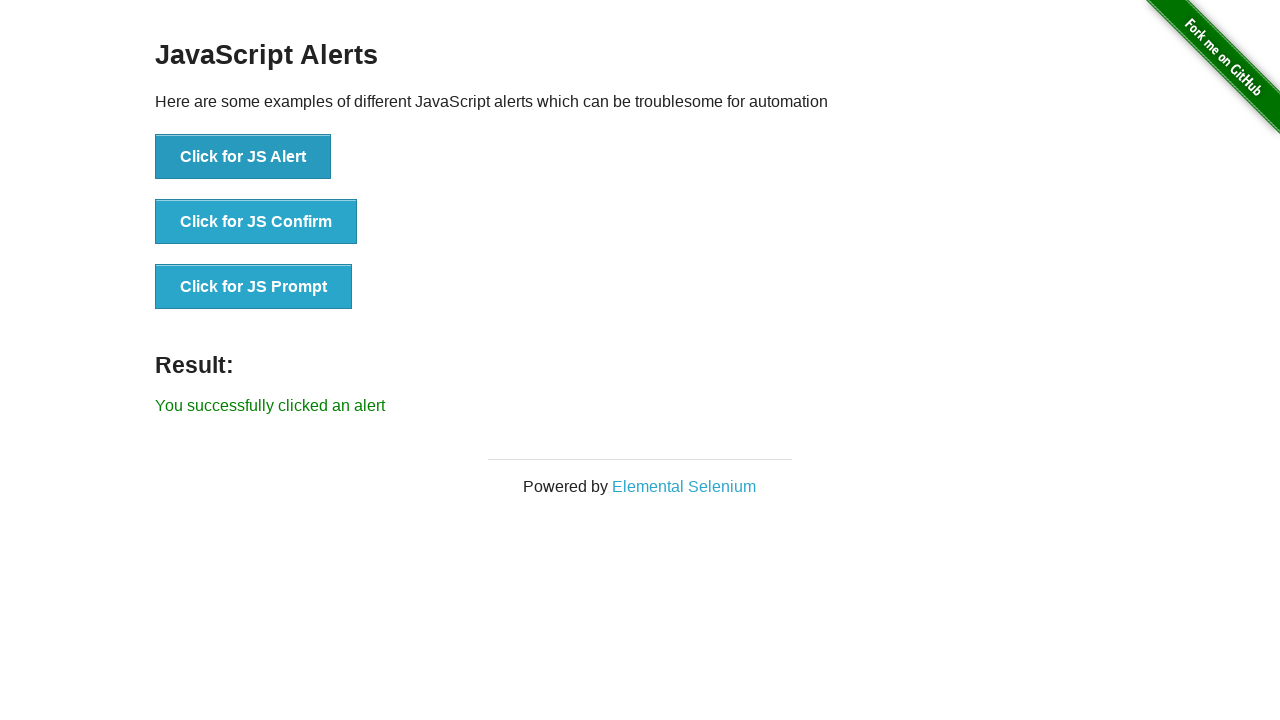

Set up dialog handler to accept alert
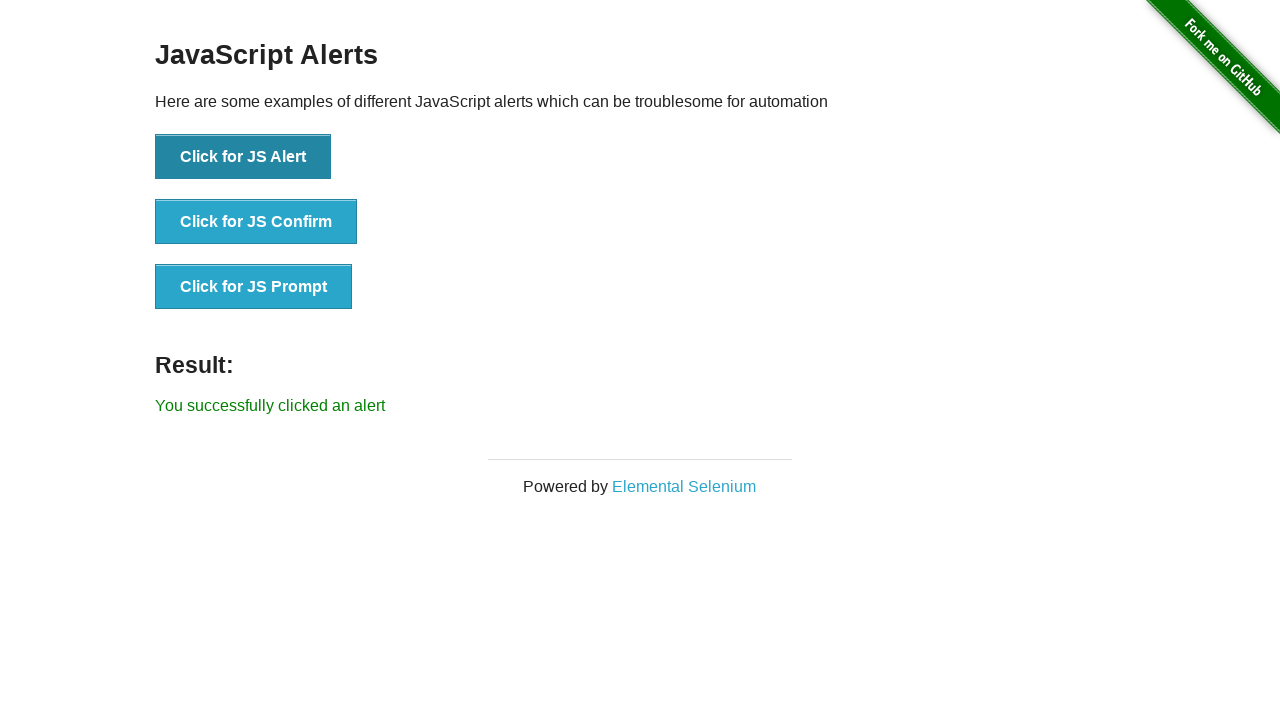

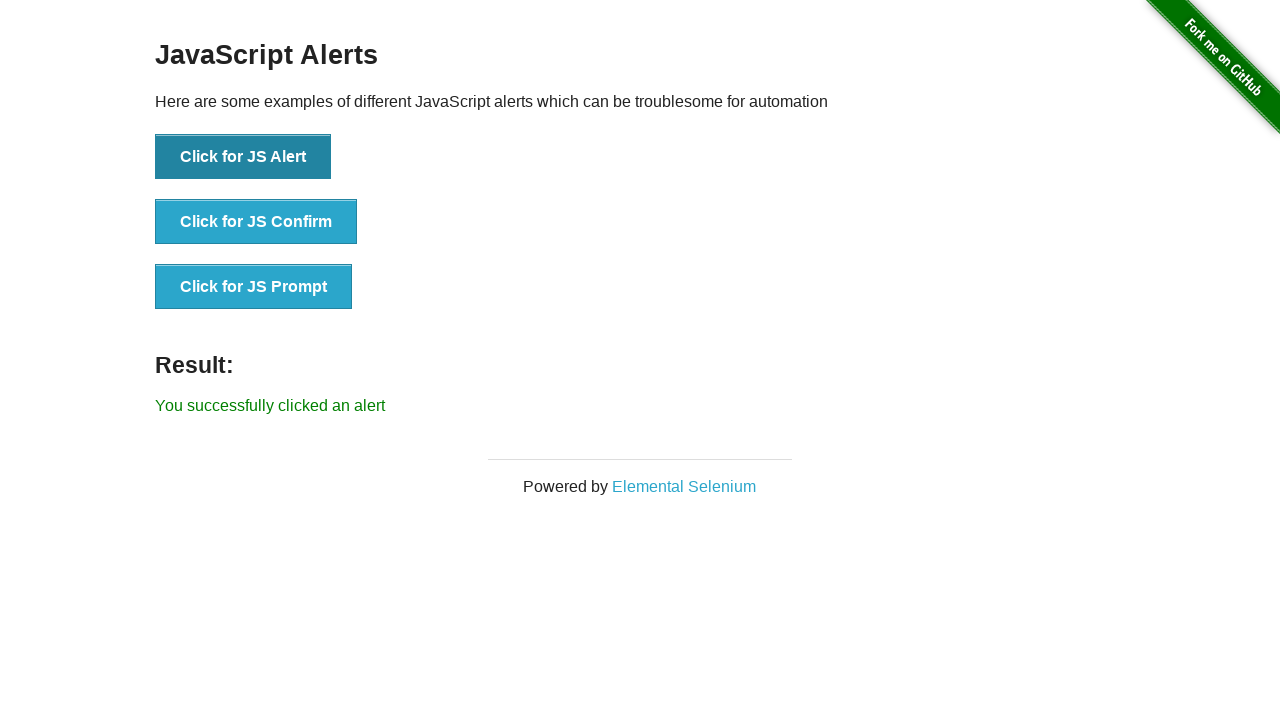